Tests calculator button clicks for 5*5*5 equals 125

Starting URL: http://mhunterak.github.io/calc.html

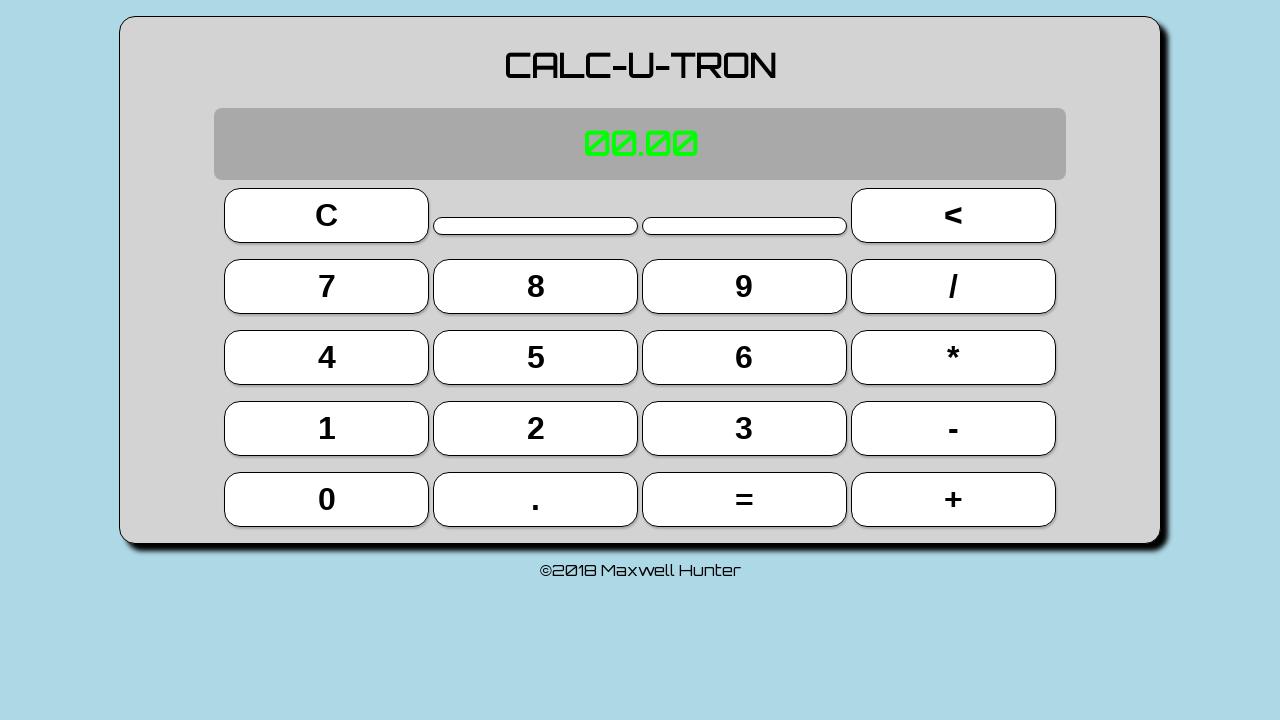

Waited for page to load (domcontentloaded)
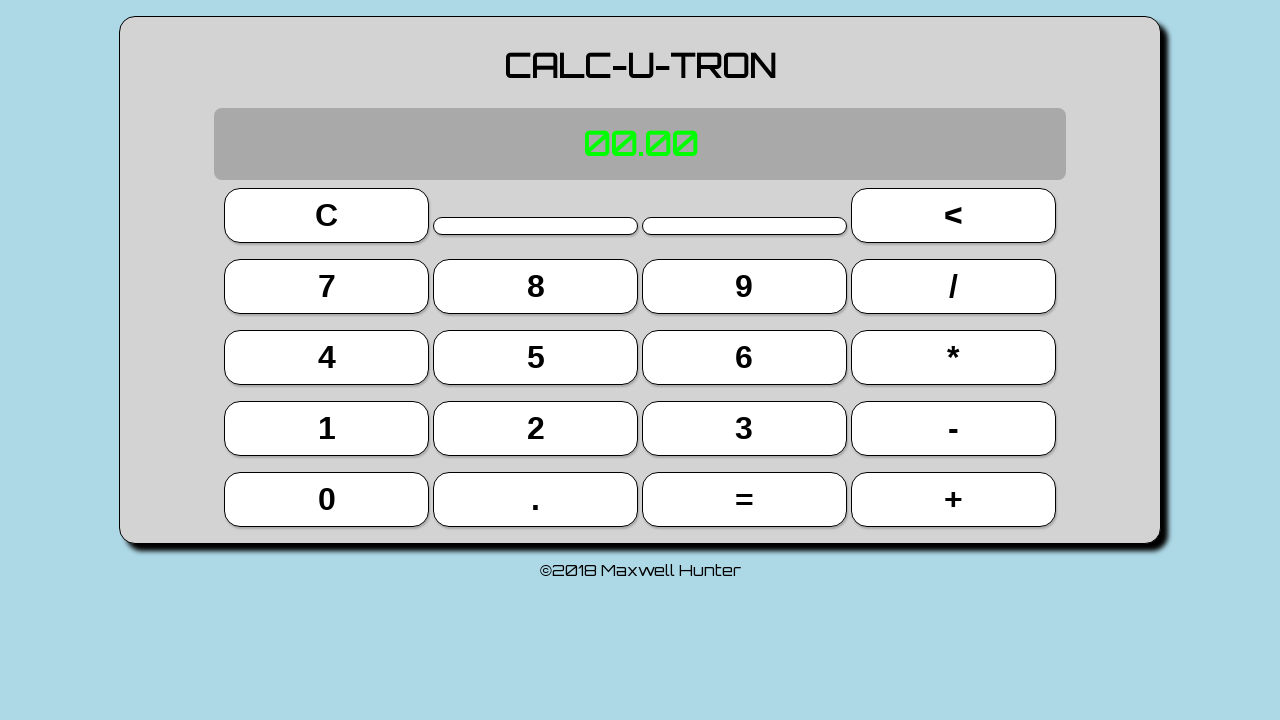

Reloaded page to clear state
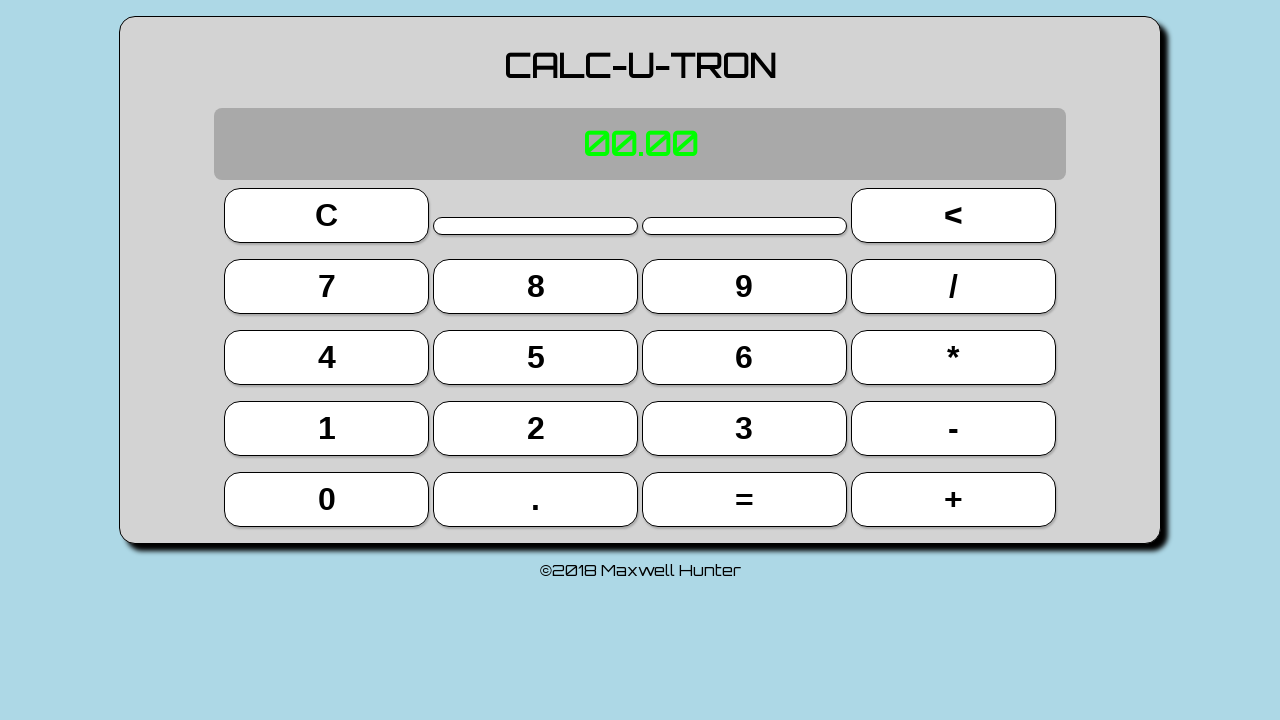

Located all buttons on the calculator
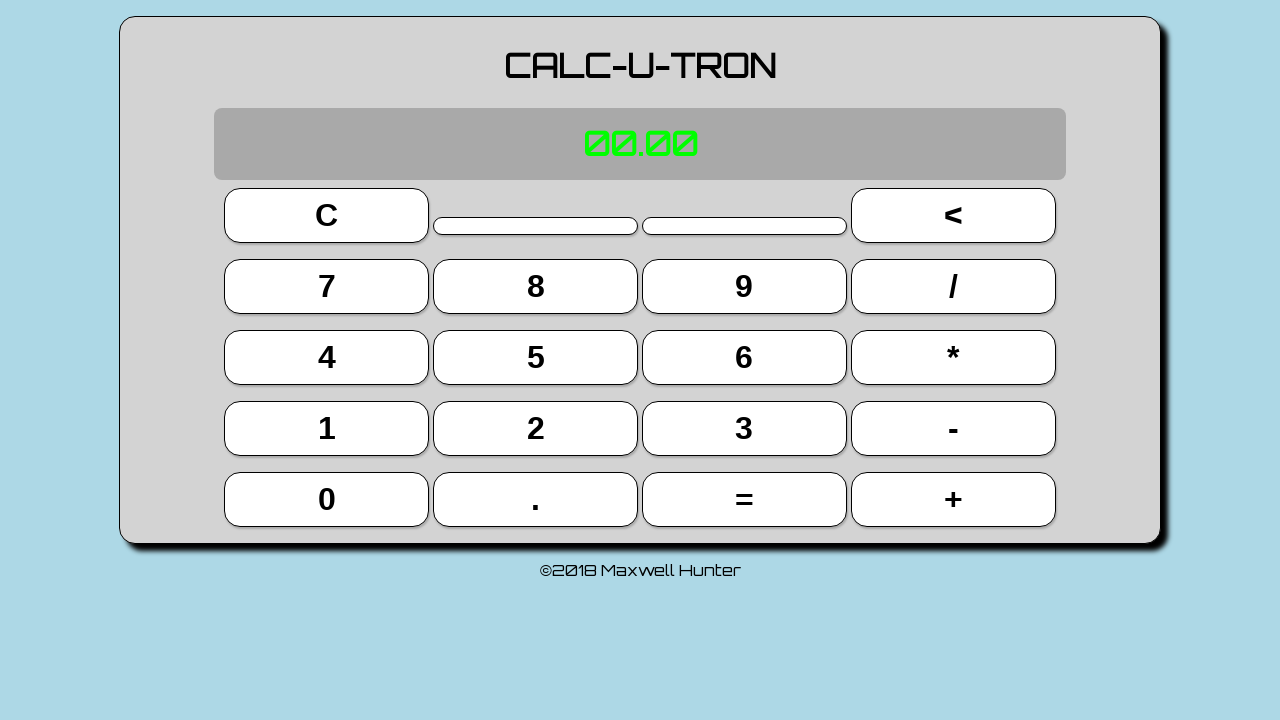

Retrieved references to button 5, multiply (*), and equals (=) buttons
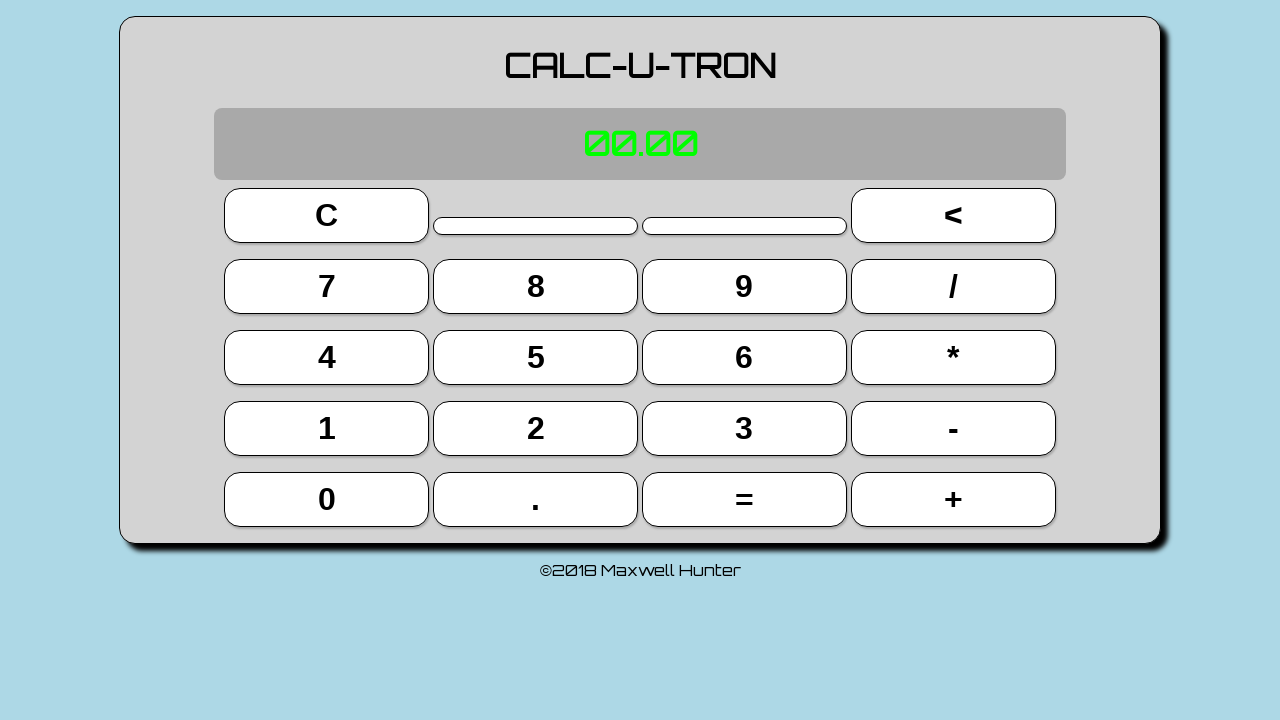

Clicked button 5 at (536, 357) on button >> nth=9
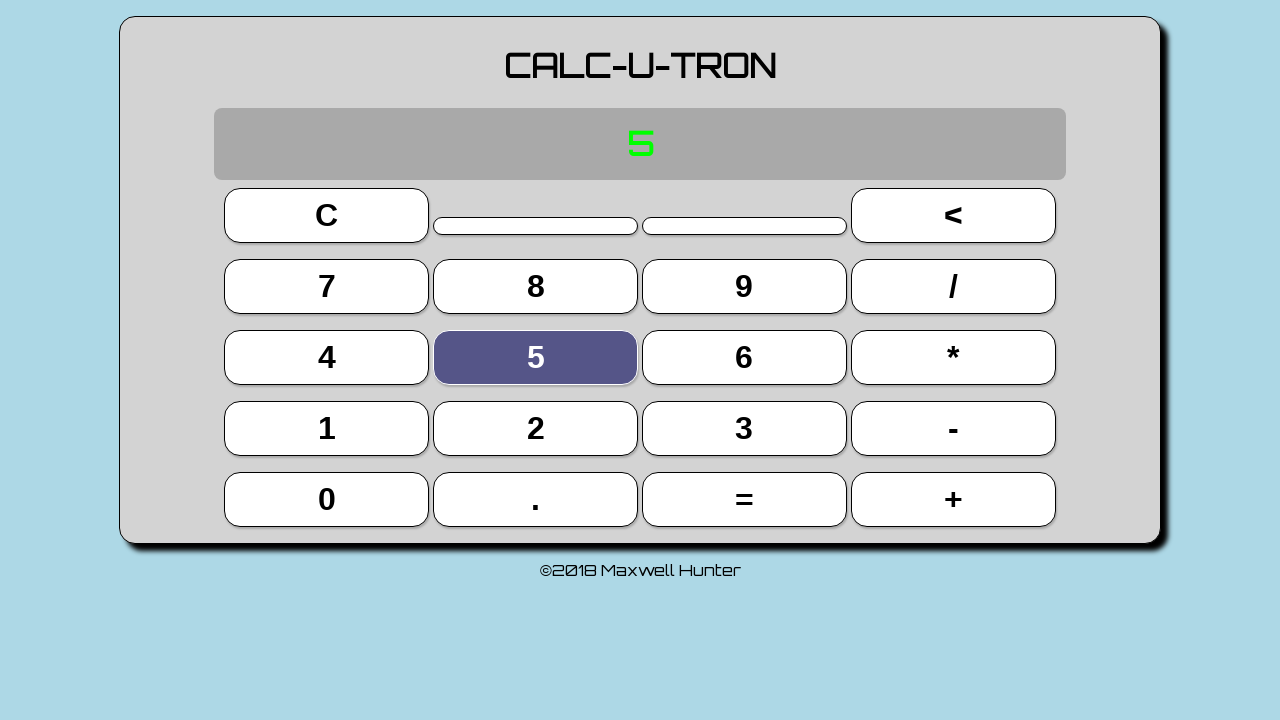

Clicked multiply (*) button at (953, 357) on button >> nth=11
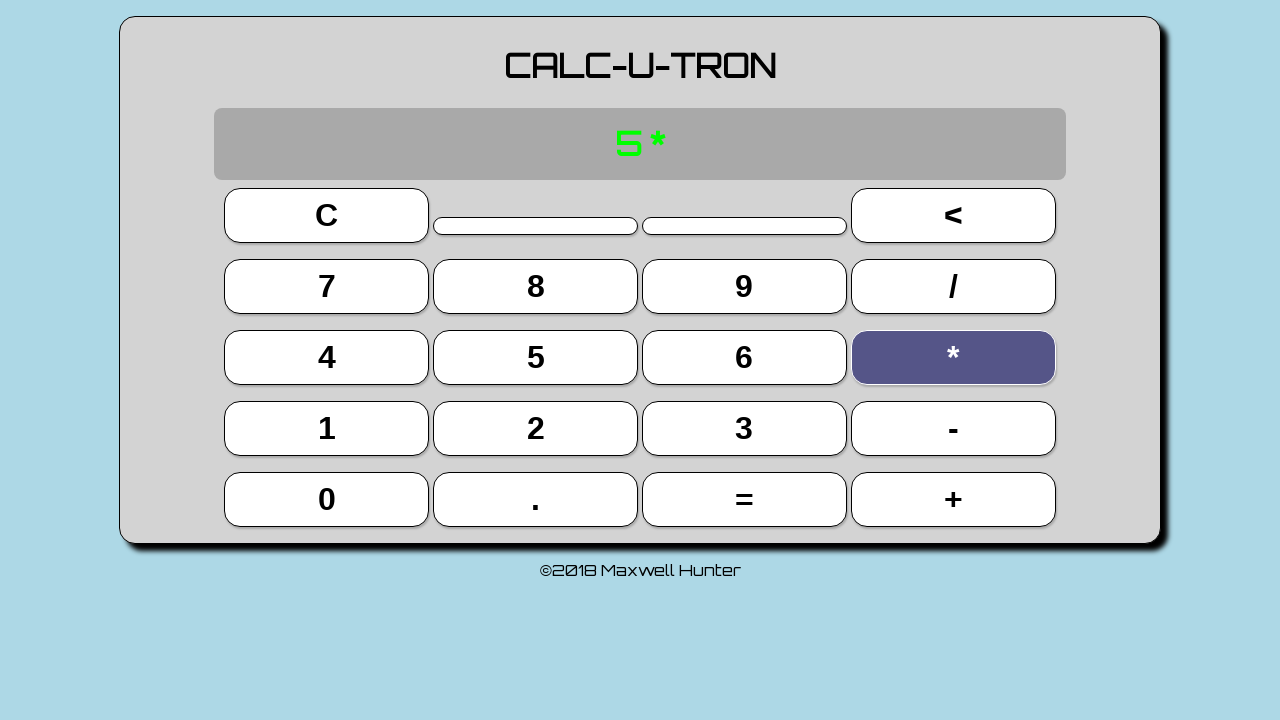

Clicked button 5 at (536, 357) on button >> nth=9
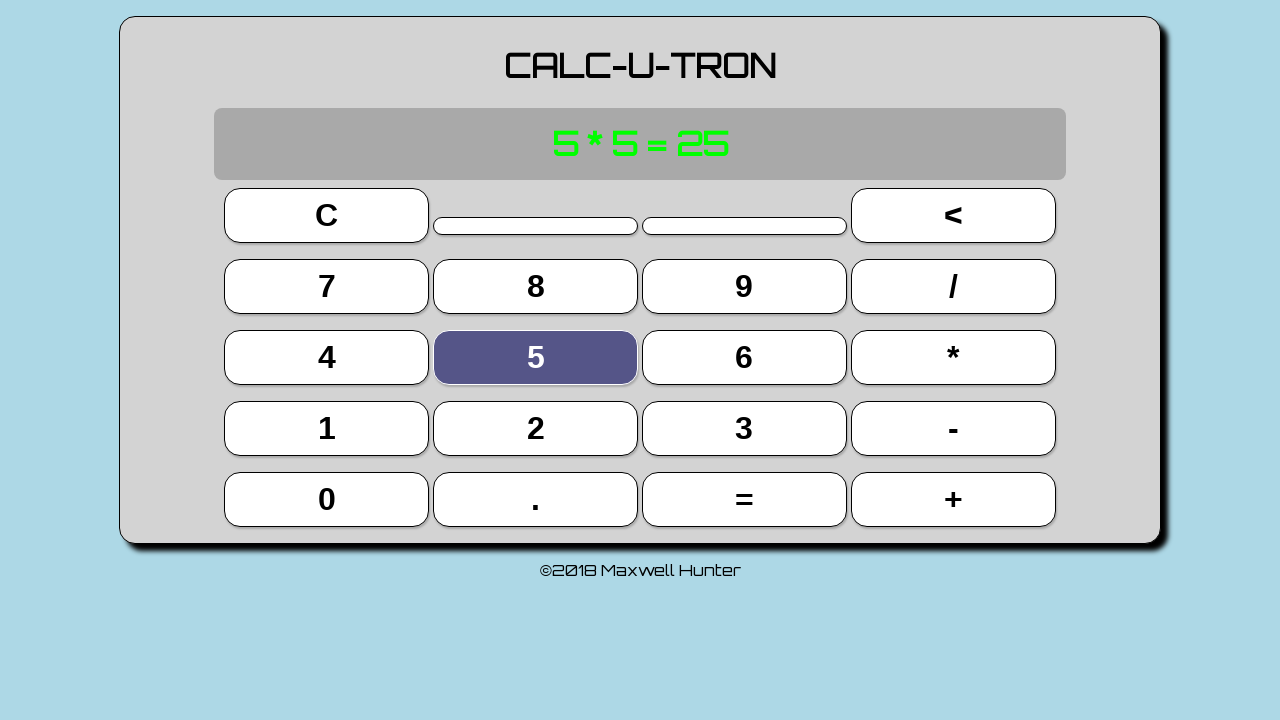

Clicked equals (=) button at (744, 499) on button >> nth=18
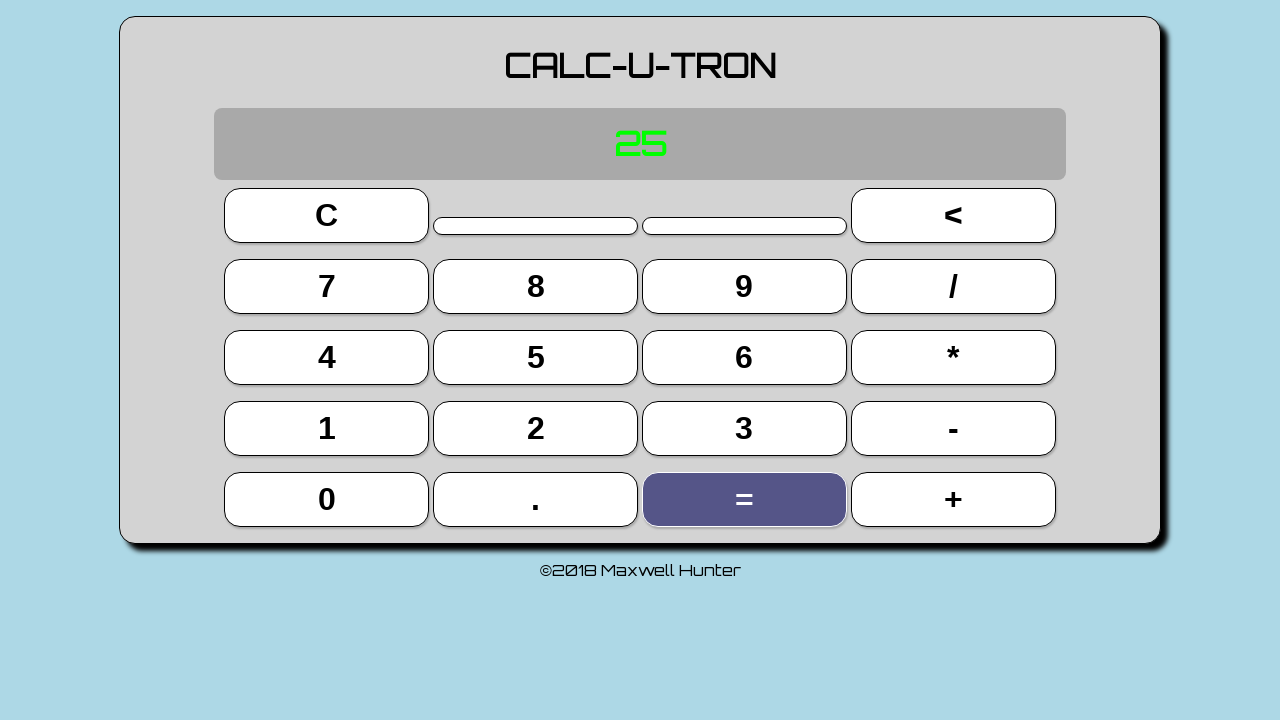

Clicked multiply (*) button at (953, 357) on button >> nth=11
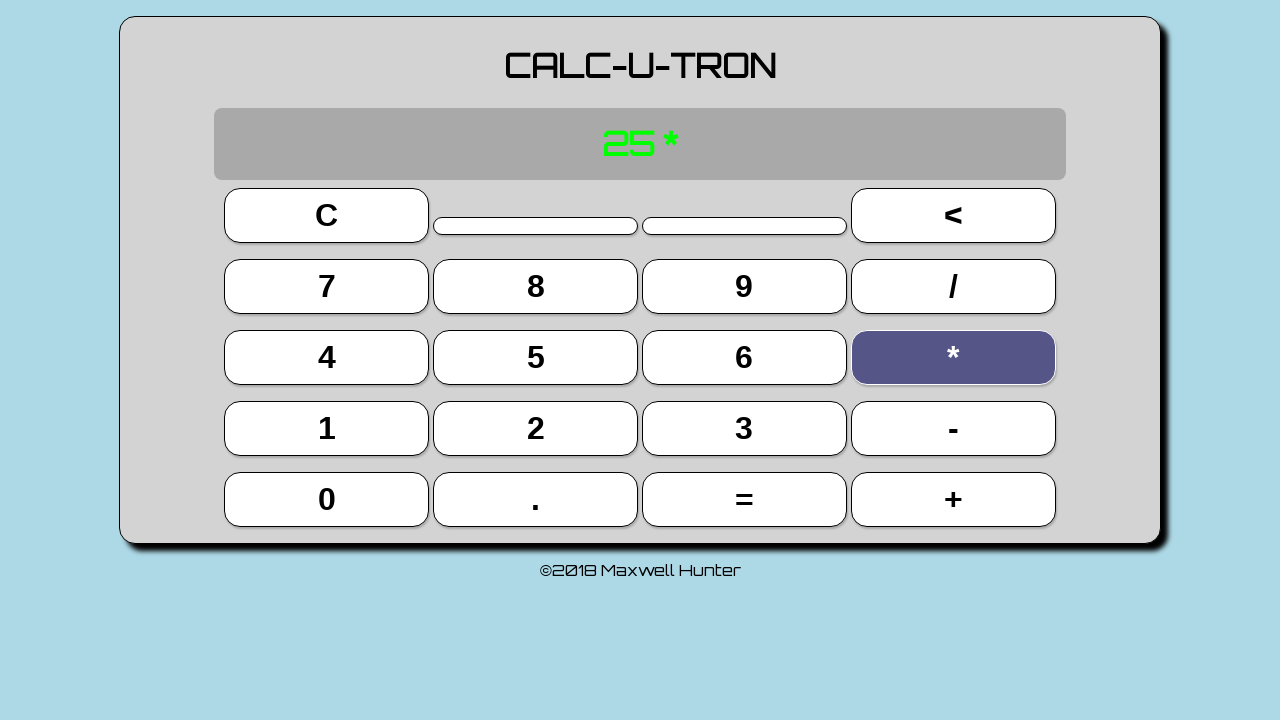

Clicked button 5 at (536, 357) on button >> nth=9
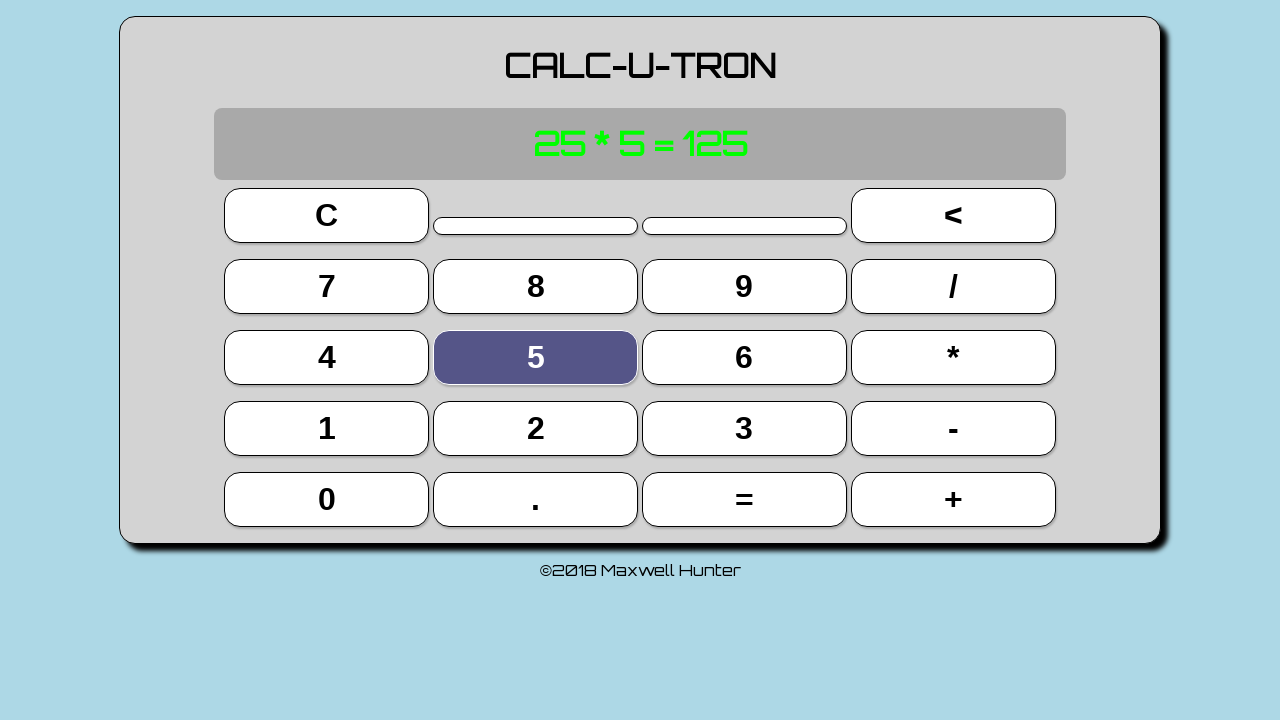

Clicked equals (=) button at (744, 499) on button >> nth=18
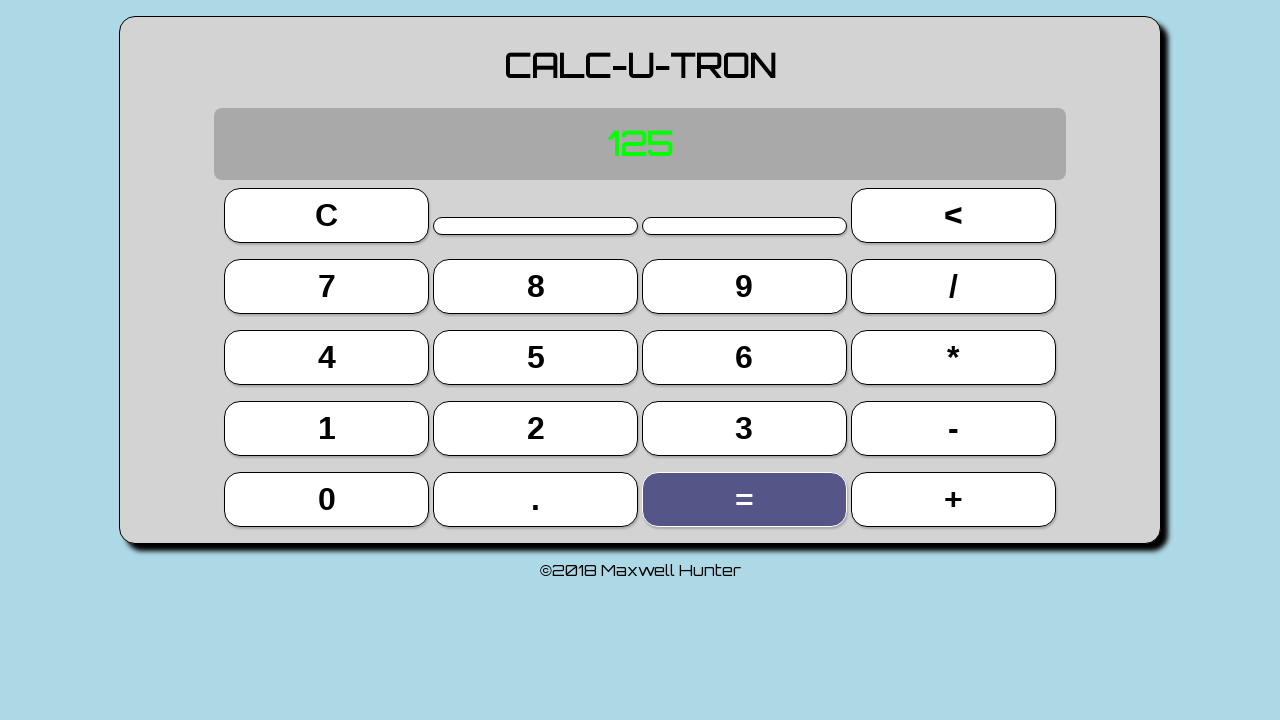

Located calculator display element
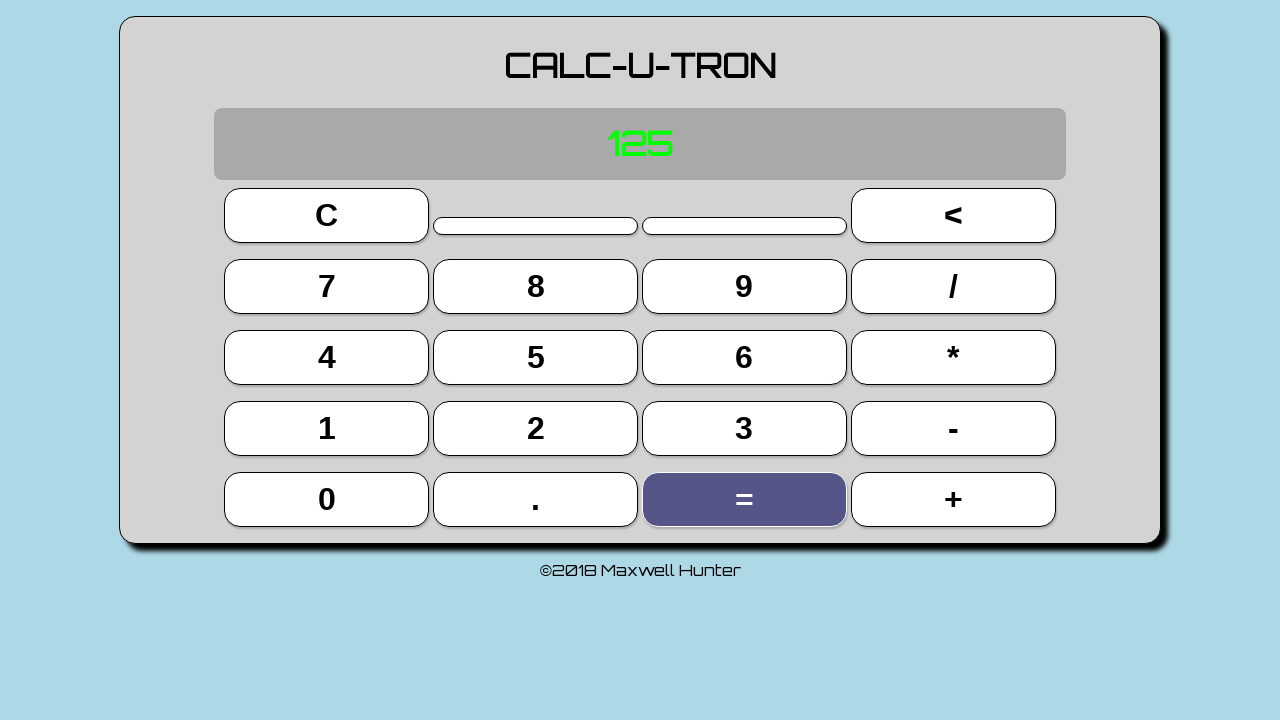

Verified calculator display shows 125
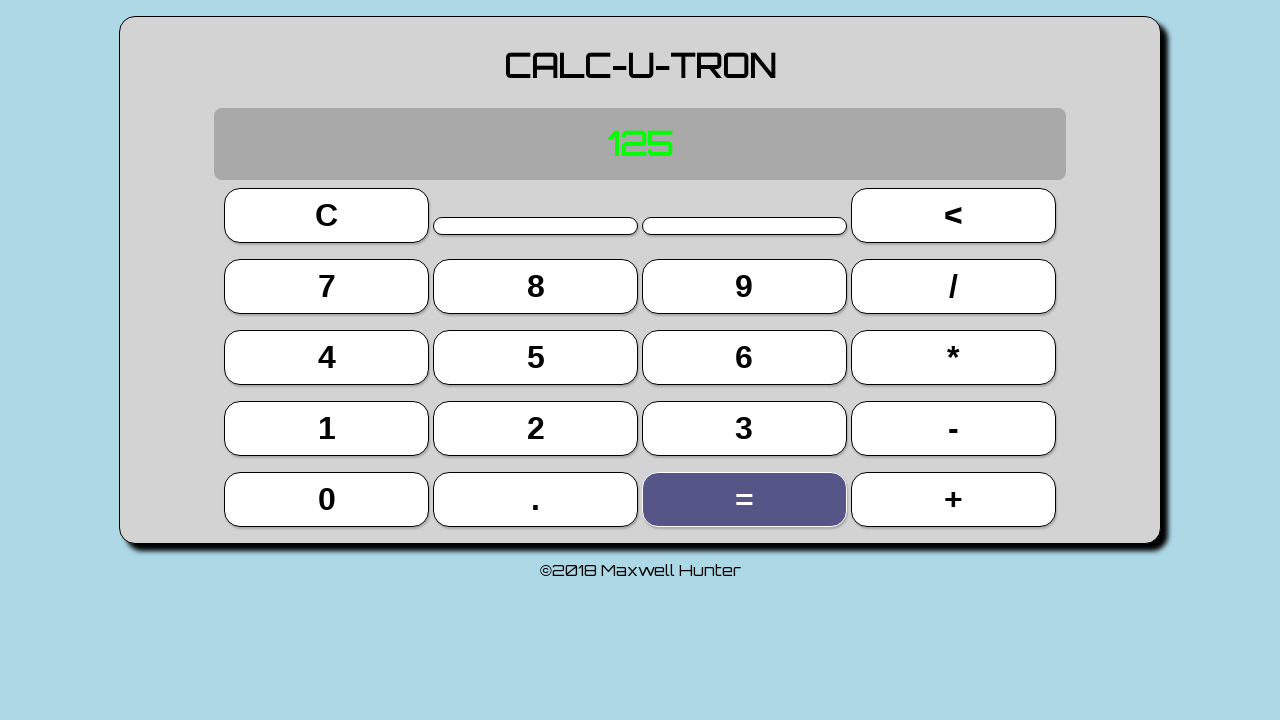

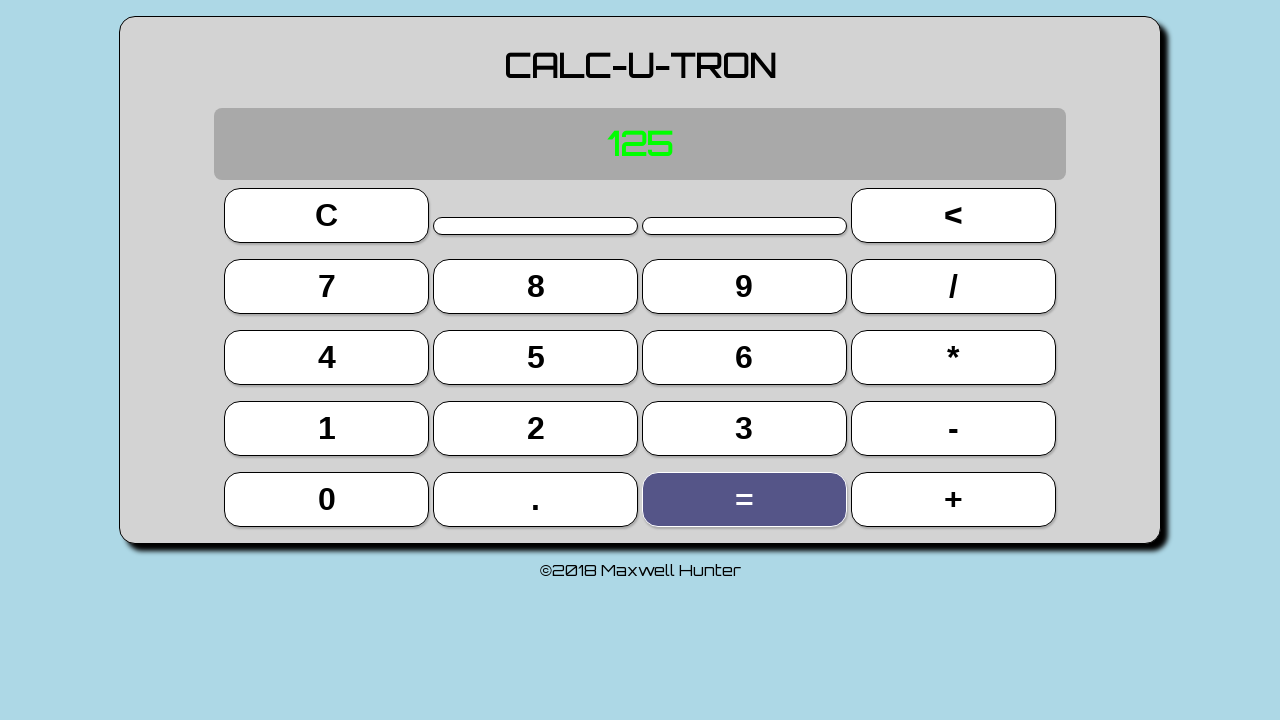